Tests text field input manipulation on a registration form by entering a full name and then using keyboard backspace to remove the last word from the input.

Starting URL: https://grotechminds.com/registration/

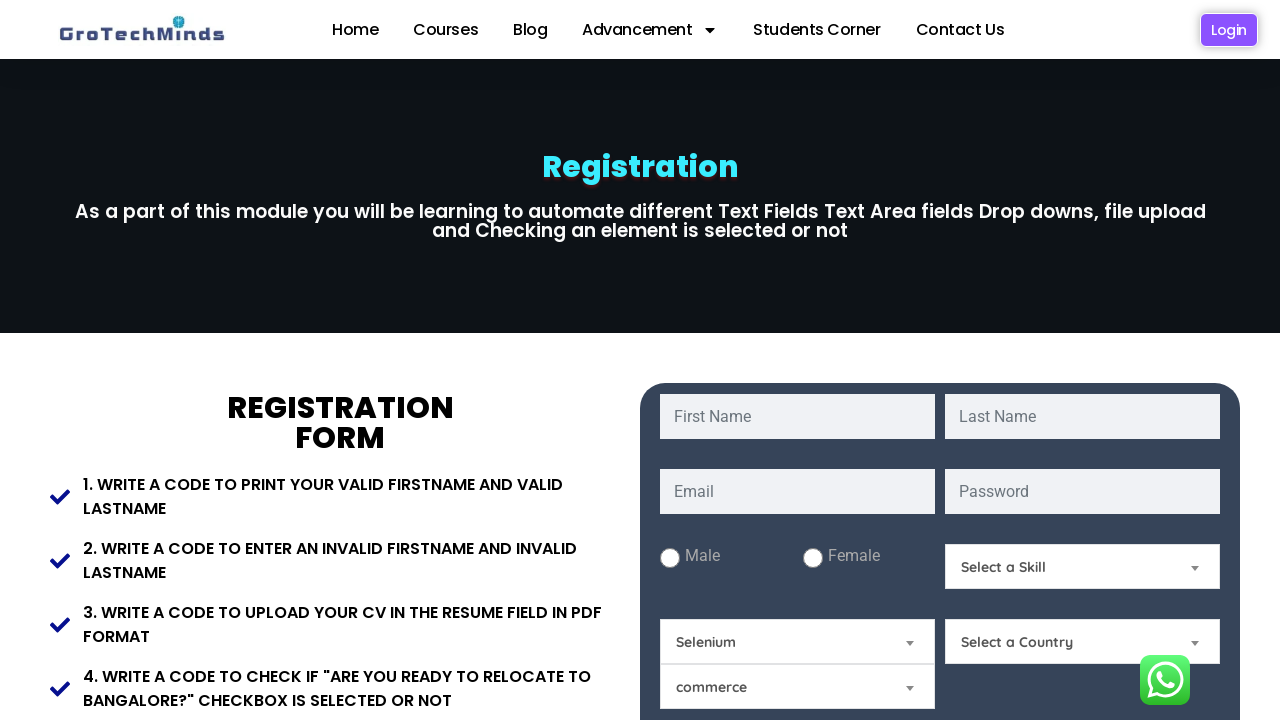

Filled first name field with 'manish kumar tiwari' on #fname
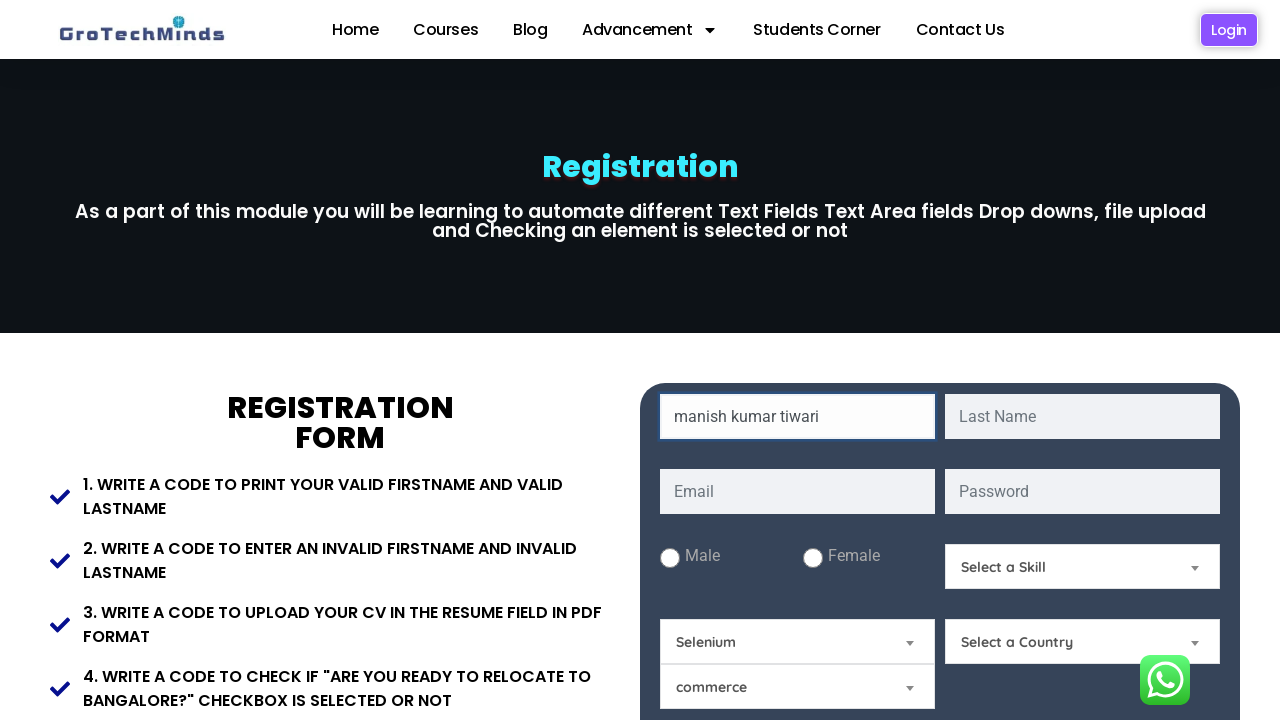

Pressed Backspace to remove character from first name field (press 1/6) on #fname
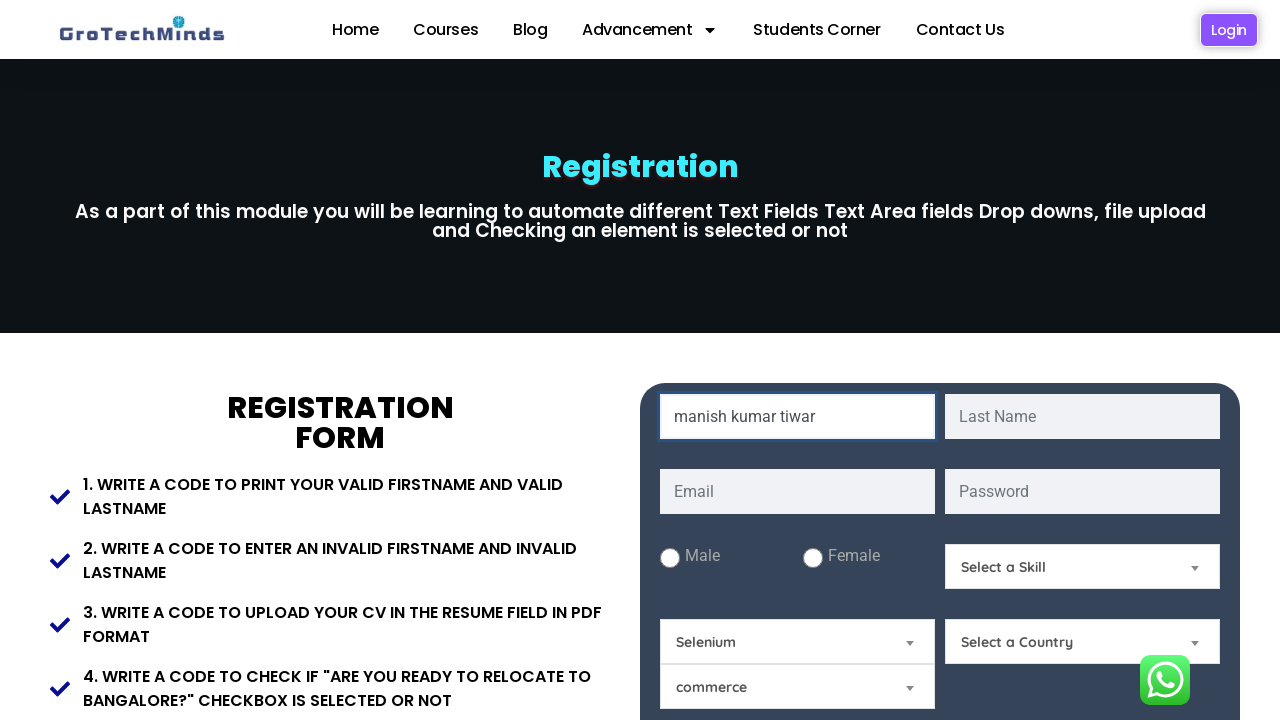

Pressed Backspace to remove character from first name field (press 2/6) on #fname
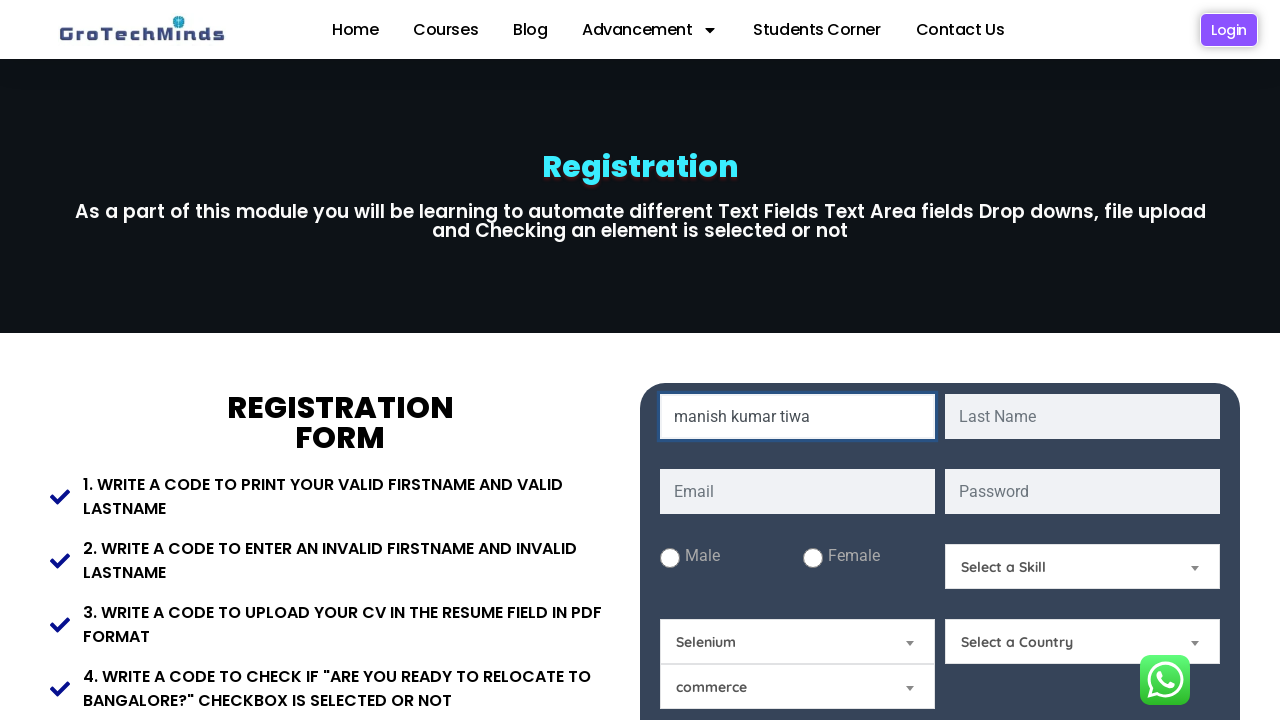

Pressed Backspace to remove character from first name field (press 3/6) on #fname
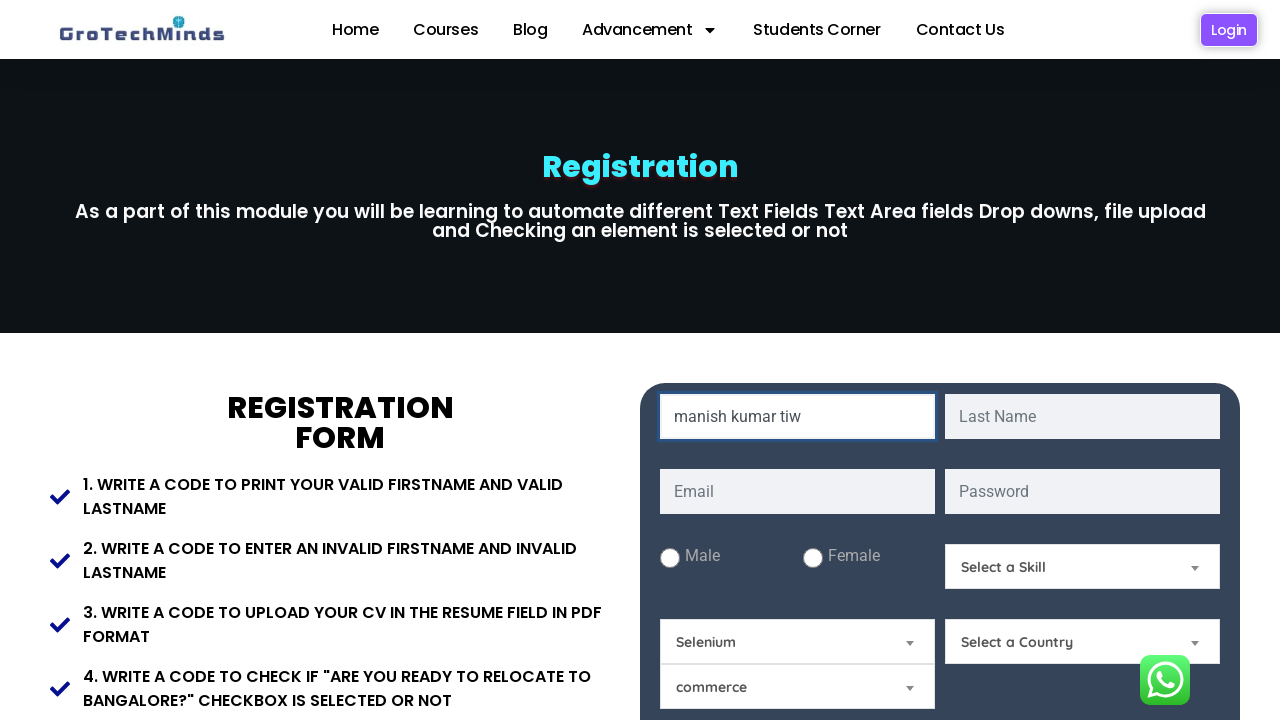

Pressed Backspace to remove character from first name field (press 4/6) on #fname
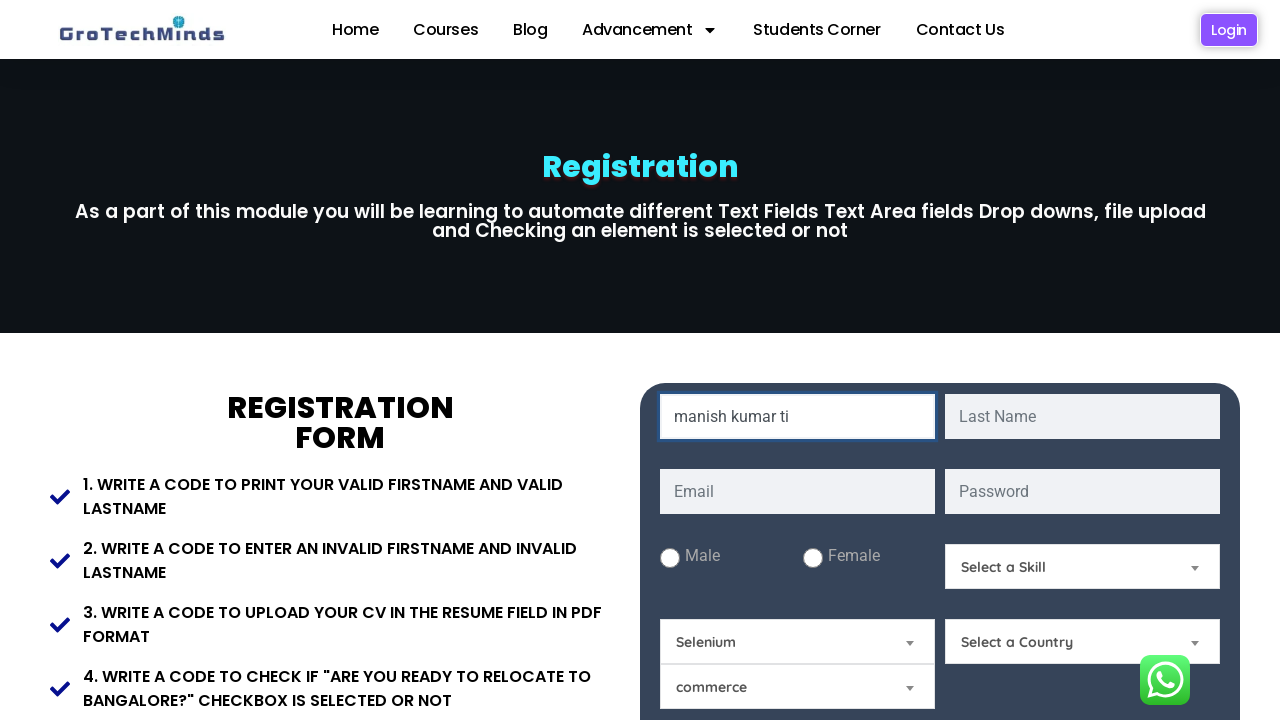

Pressed Backspace to remove character from first name field (press 5/6) on #fname
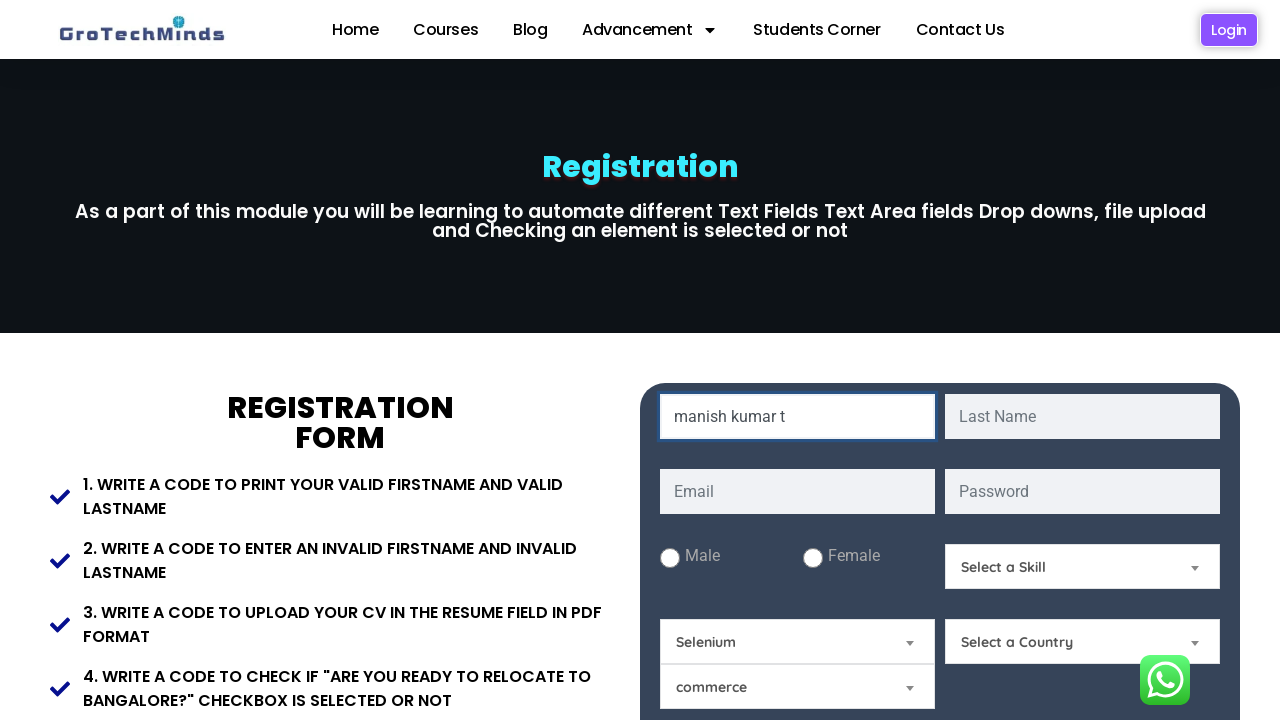

Pressed Backspace to remove character from first name field (press 6/6) on #fname
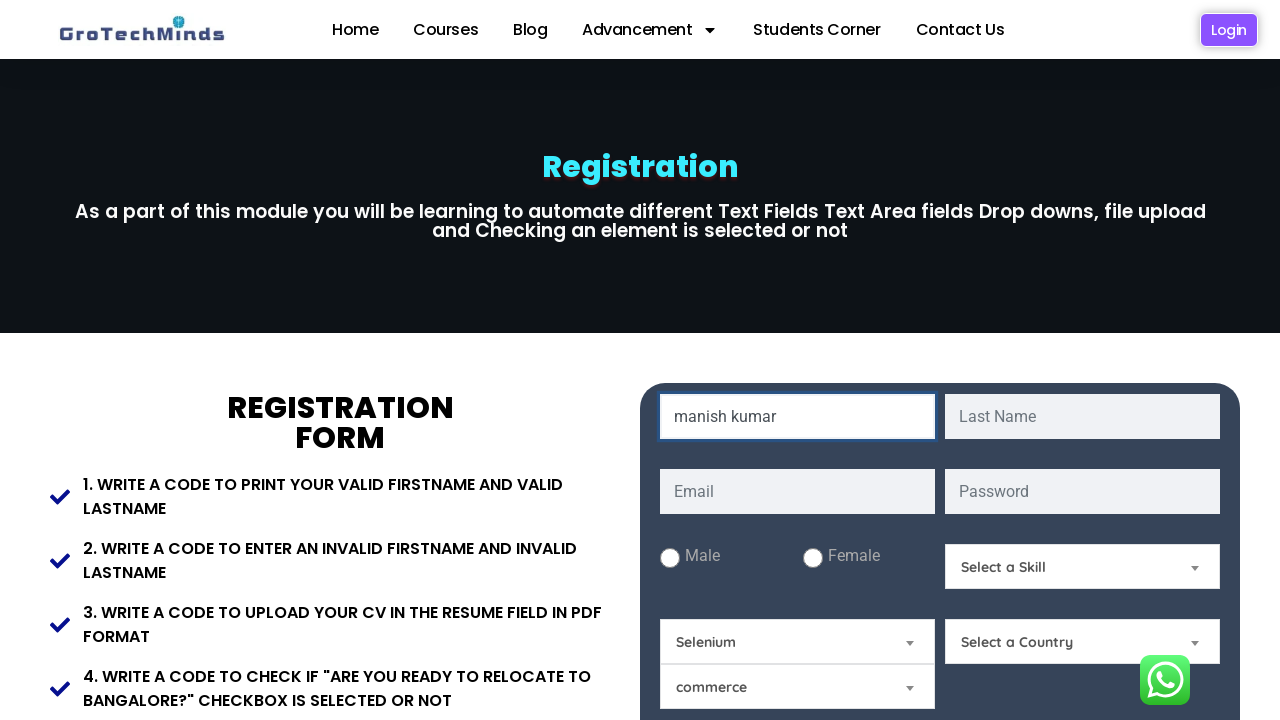

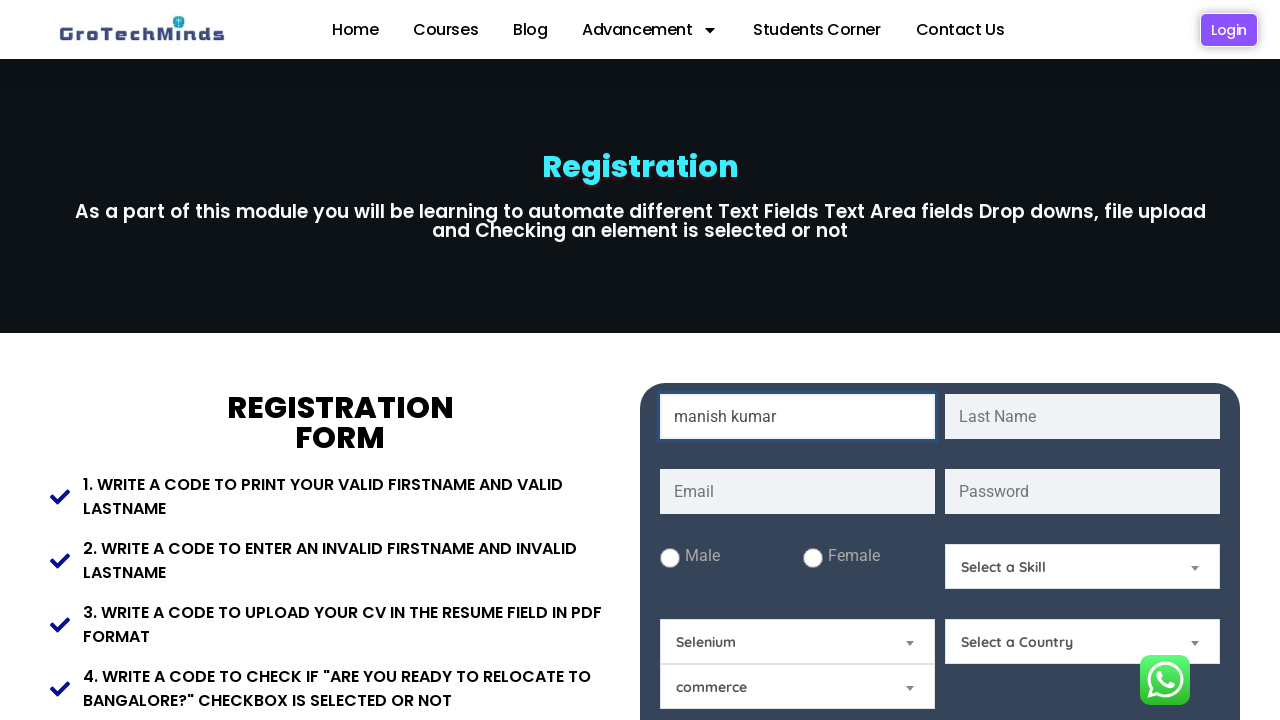